Tests multi-select dropdown functionality by selecting and deselecting options using different methods (index, visible text), selecting all options, and then deselecting all

Starting URL: https://syntaxprojects.com/basic-select-dropdown-demo.php

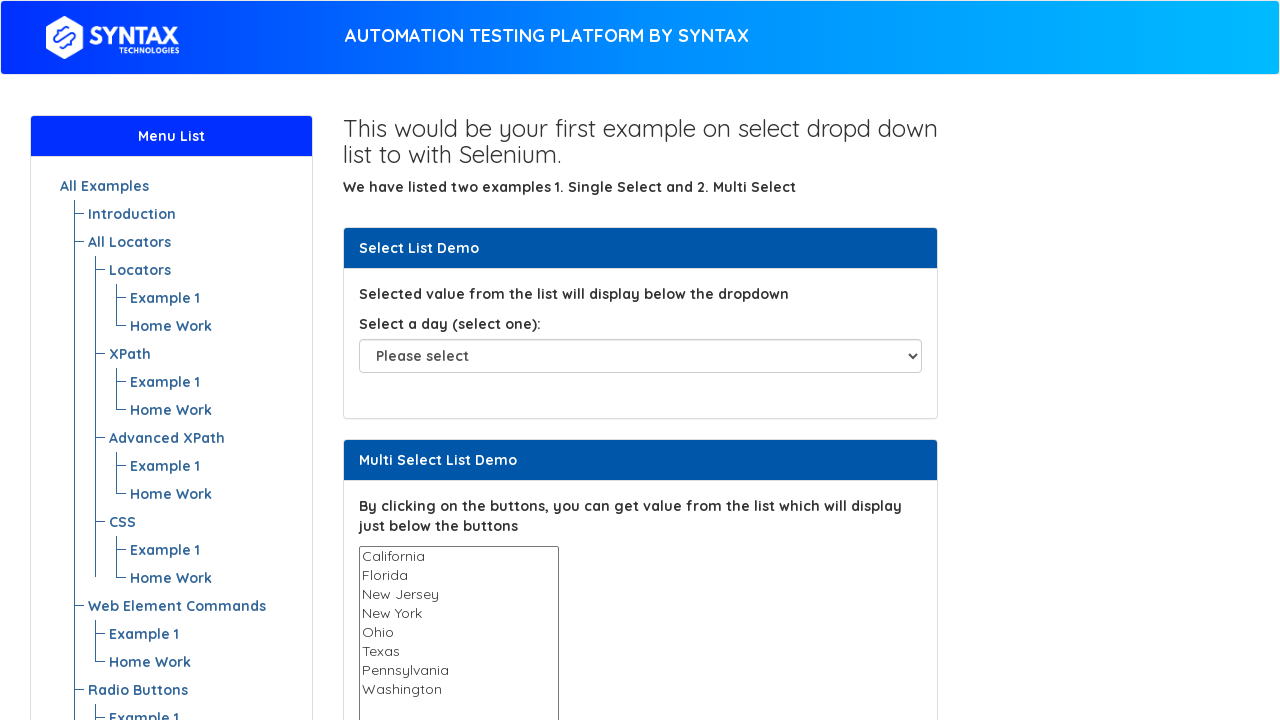

Located multi-select dropdown element
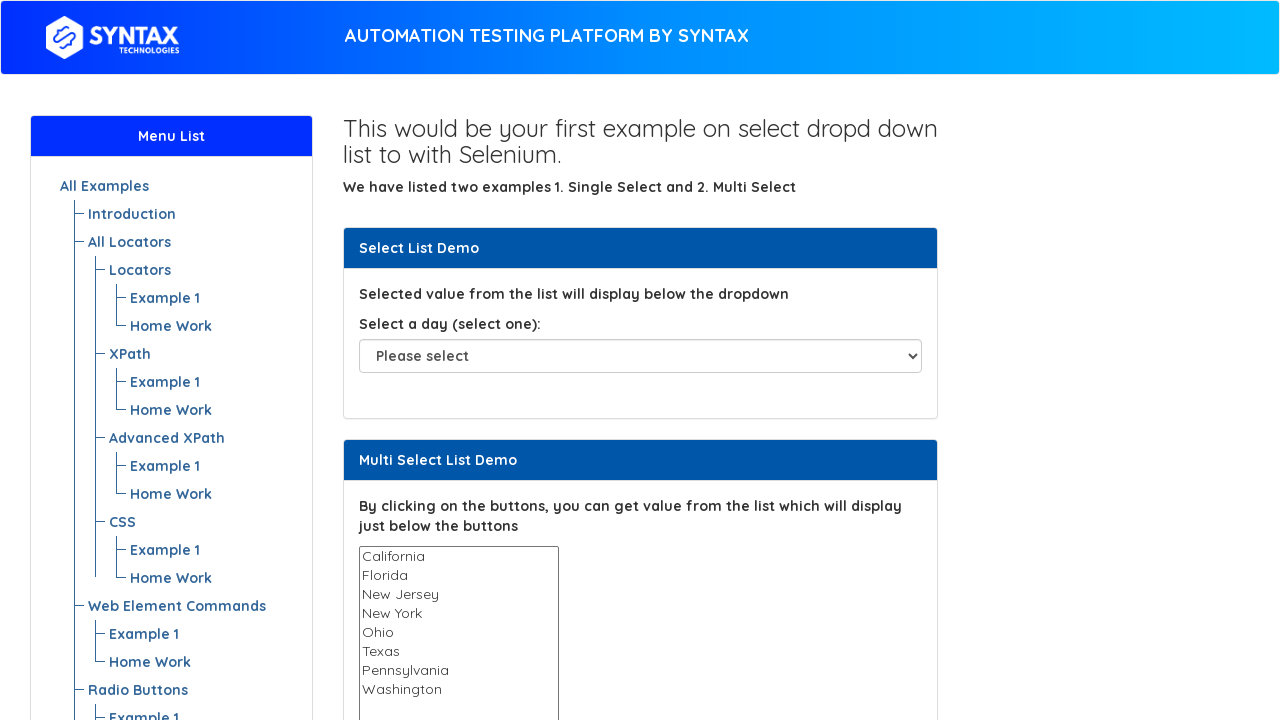

Selected option at index 3 from multi-select dropdown on select#multi-select
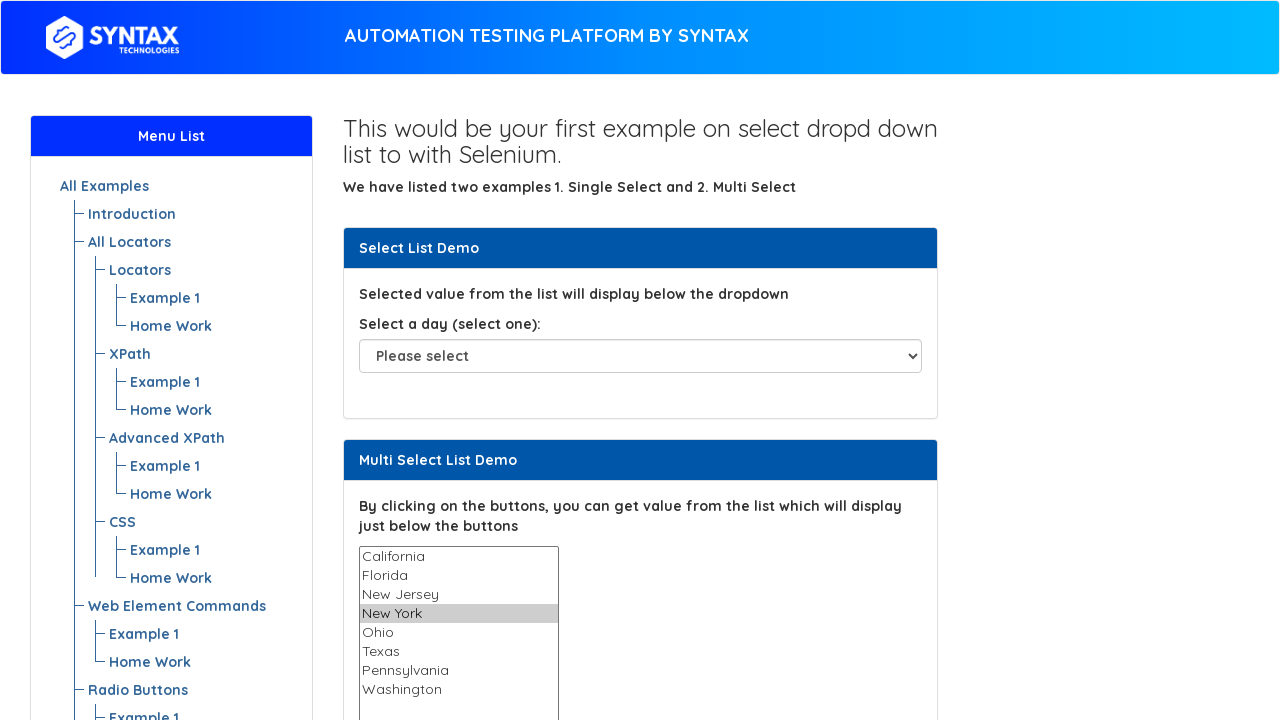

Selected 'Texas' option from multi-select dropdown on select#multi-select
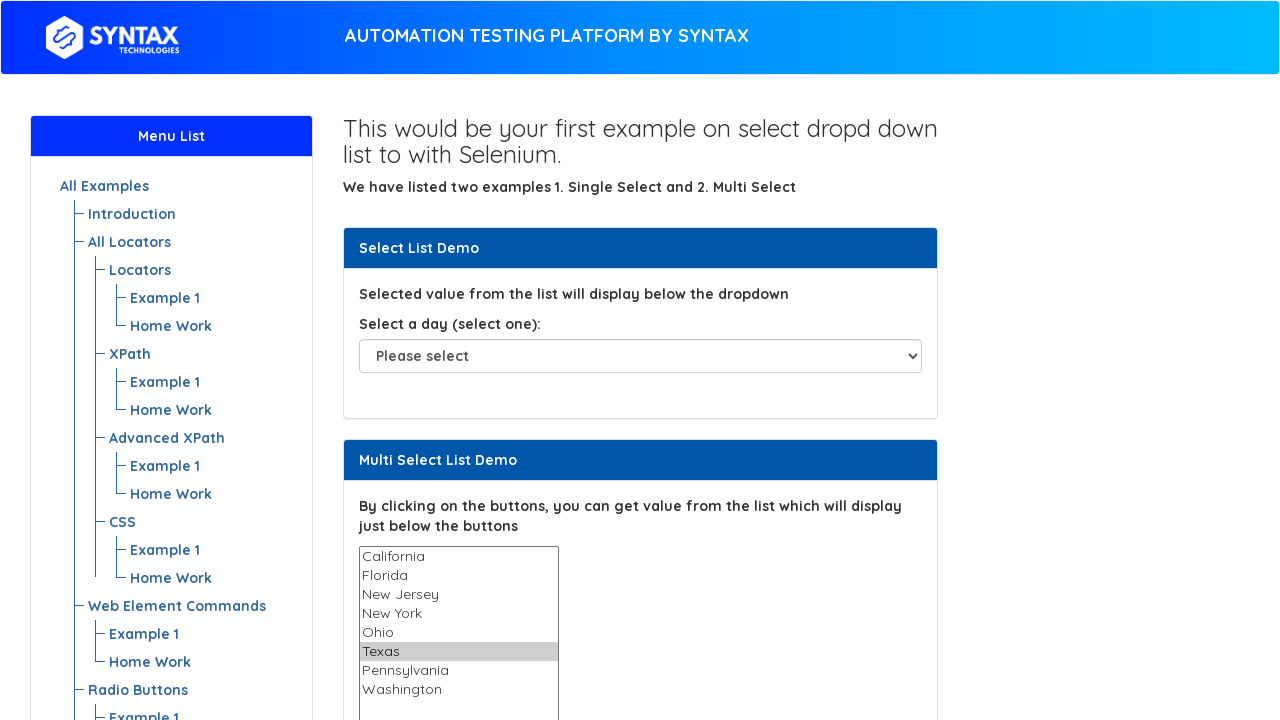

Waited for 2 seconds
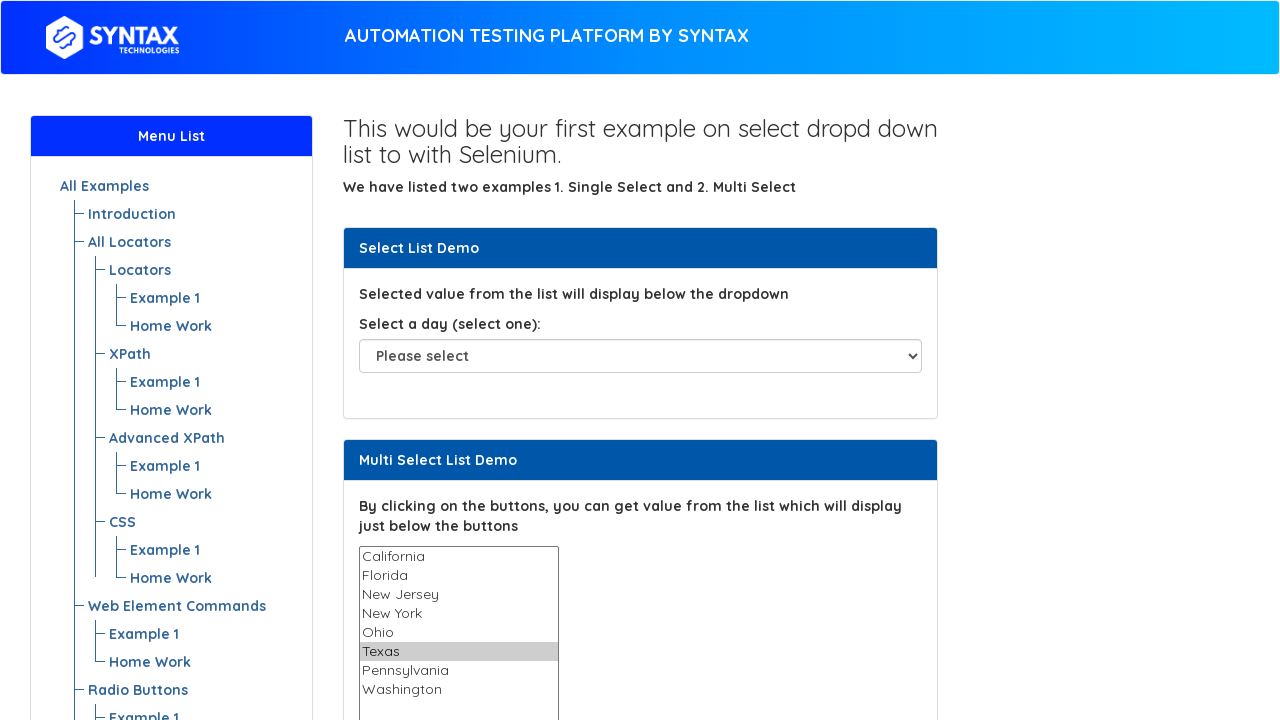

Pressed Control key down
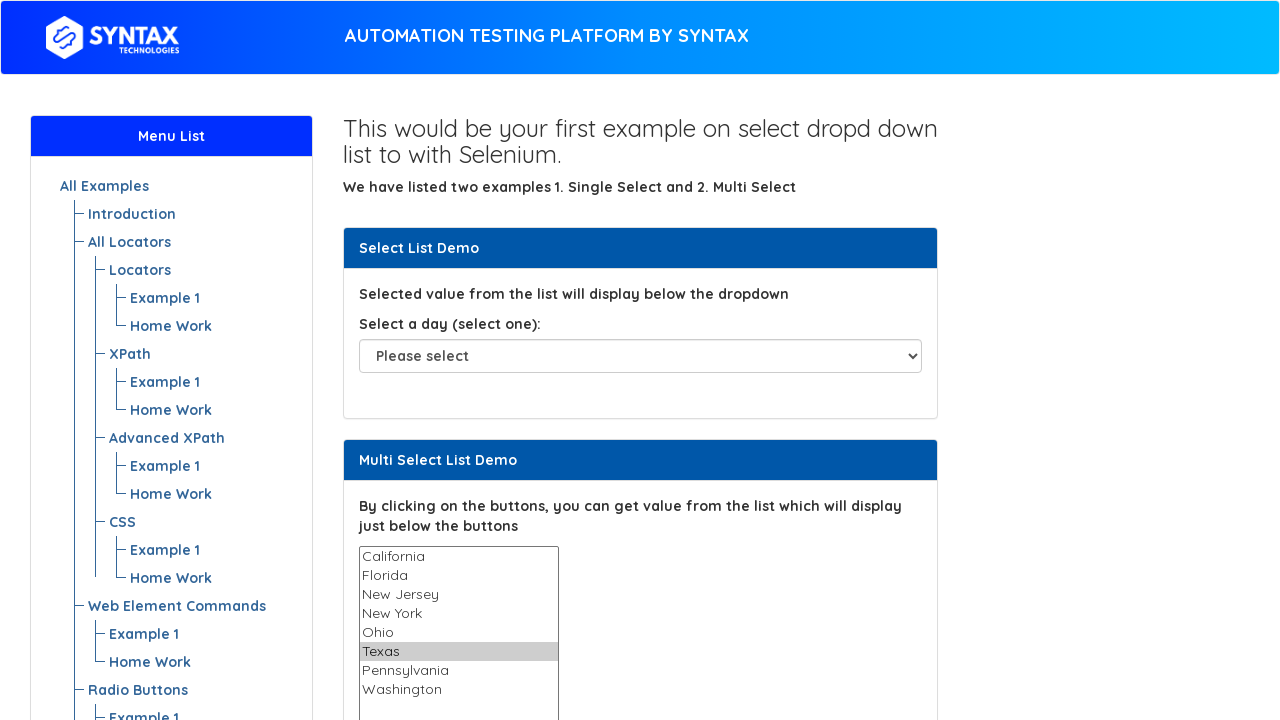

Clicked option at index 3 while holding Control to deselect at (458, 614) on select#multi-select >> option >> nth=3
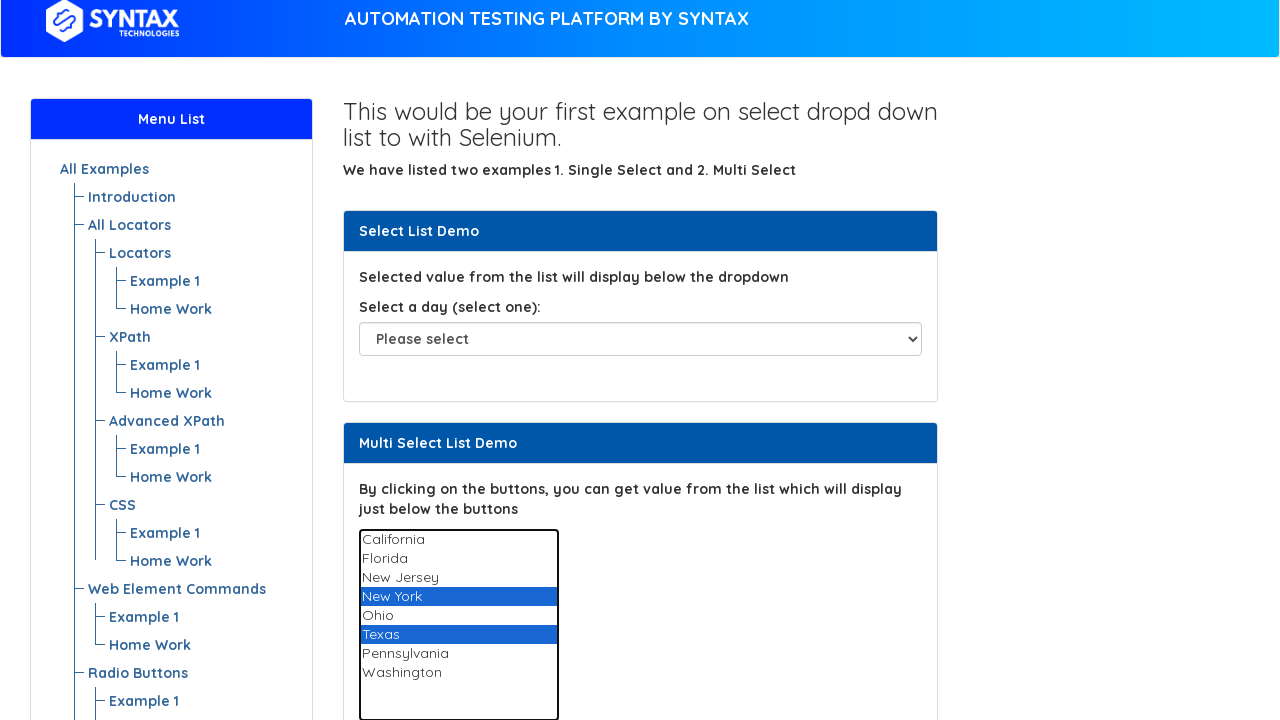

Released Control key
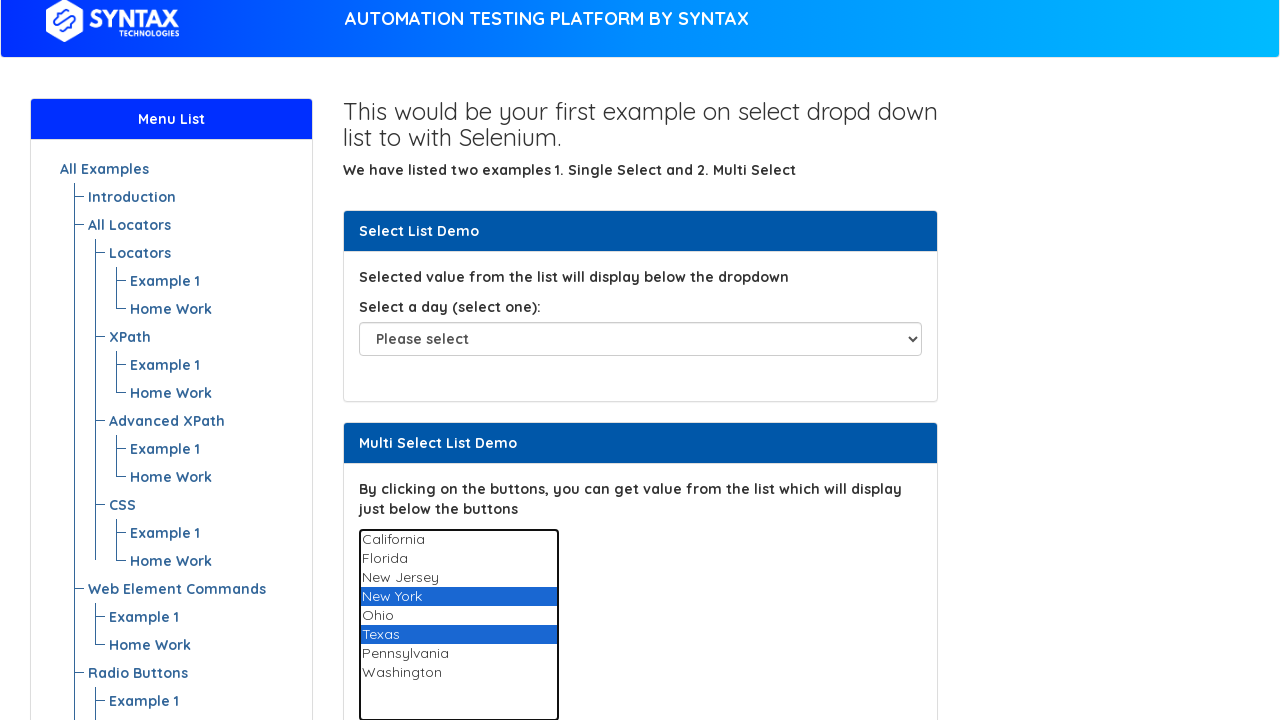

Retrieved total option count: 8
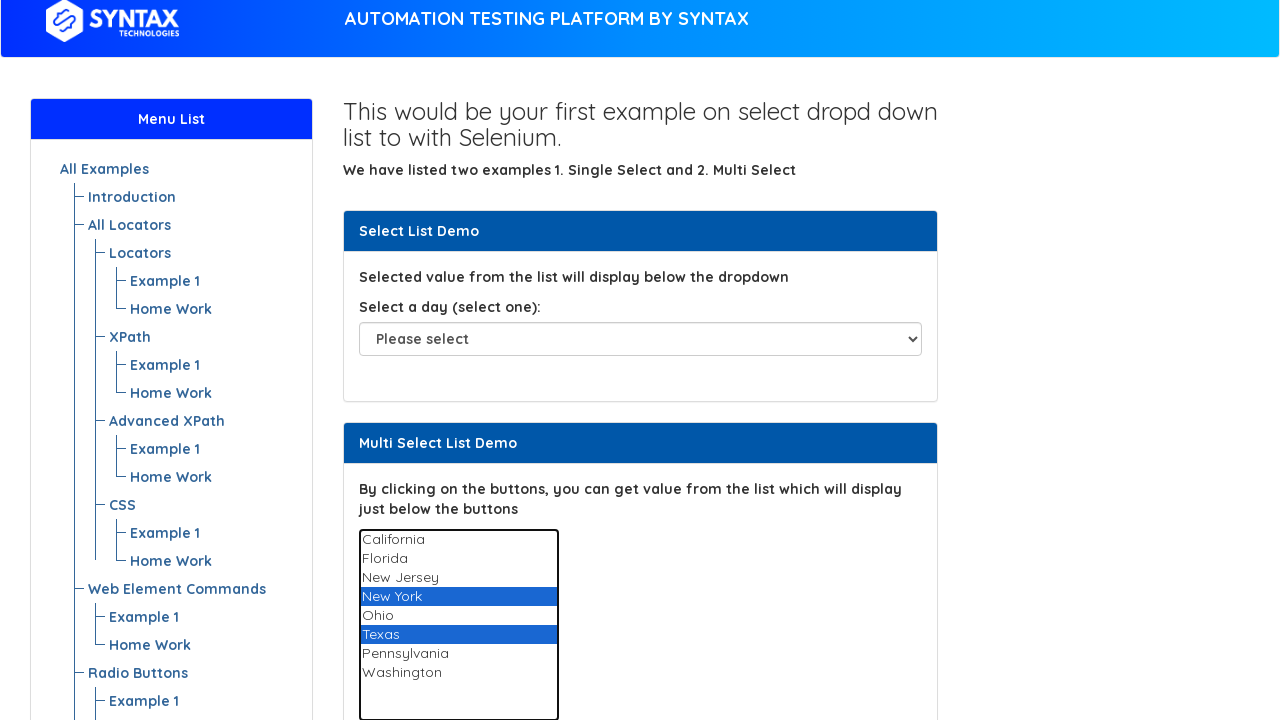

Selected option at index 0 with Control modifier at (458, 540) on select#multi-select >> option >> nth=0
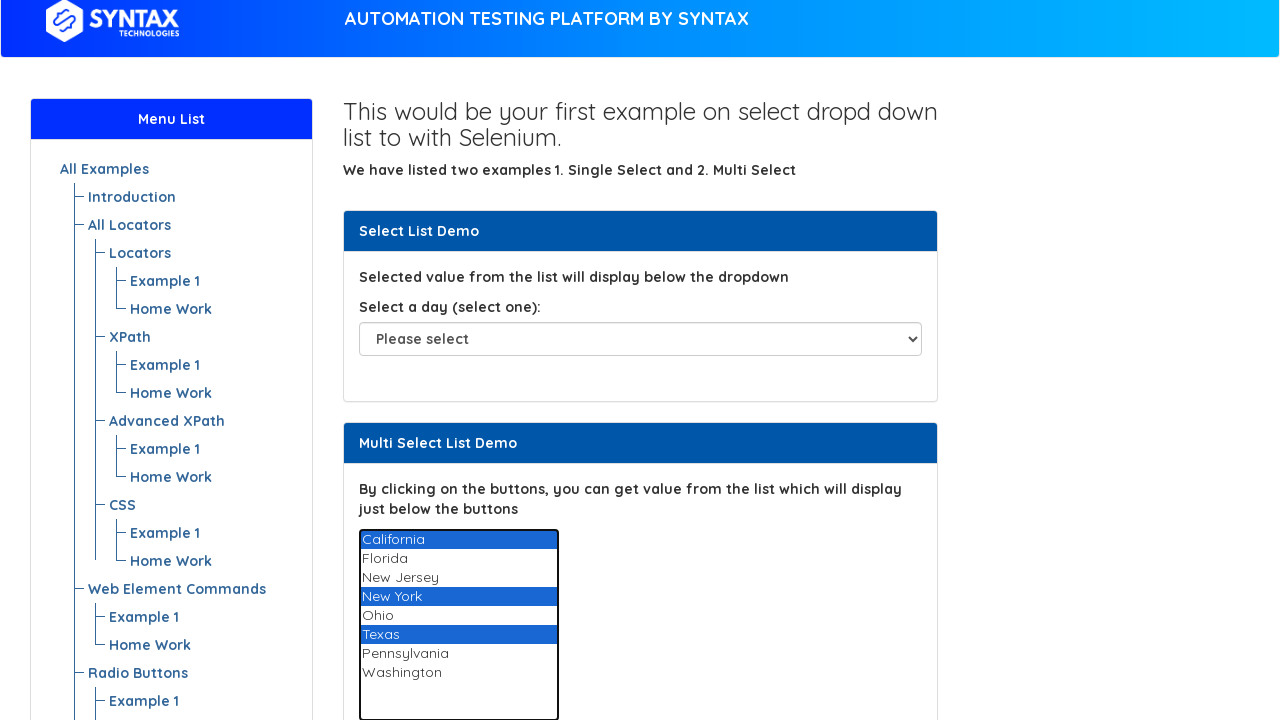

Selected option at index 1 with Control modifier at (458, 559) on select#multi-select >> option >> nth=1
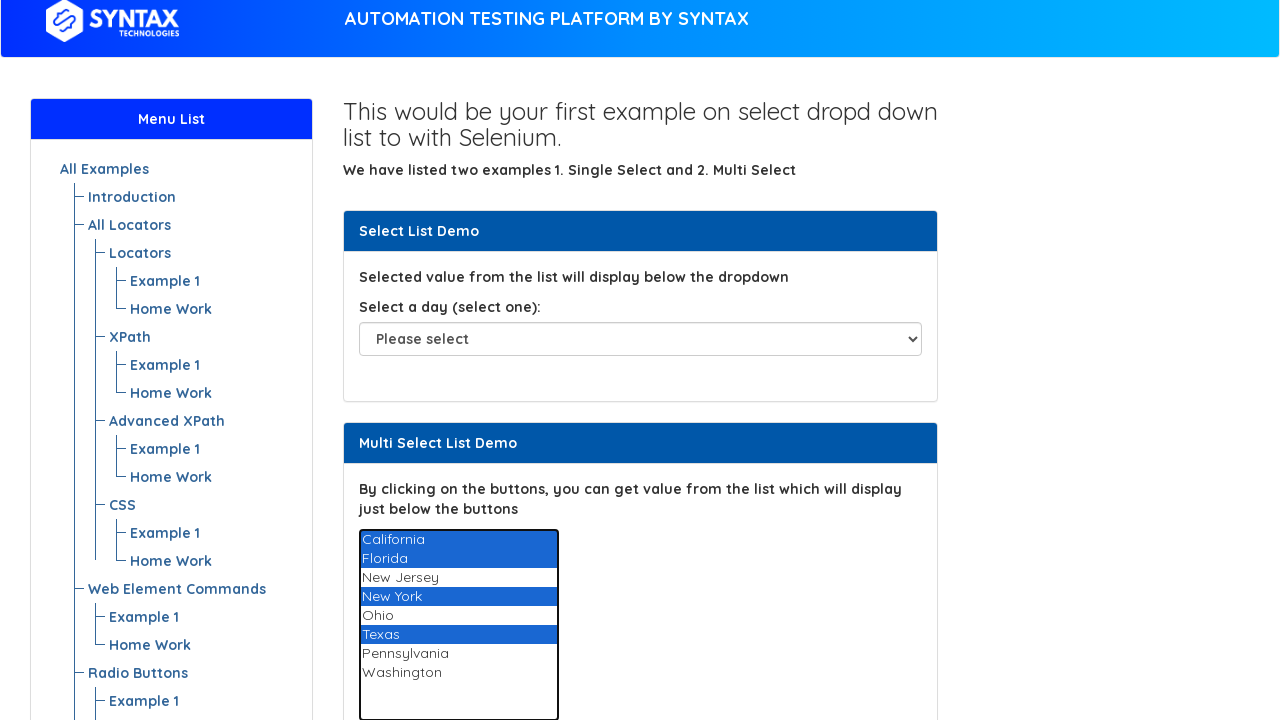

Selected option at index 2 with Control modifier at (458, 578) on select#multi-select >> option >> nth=2
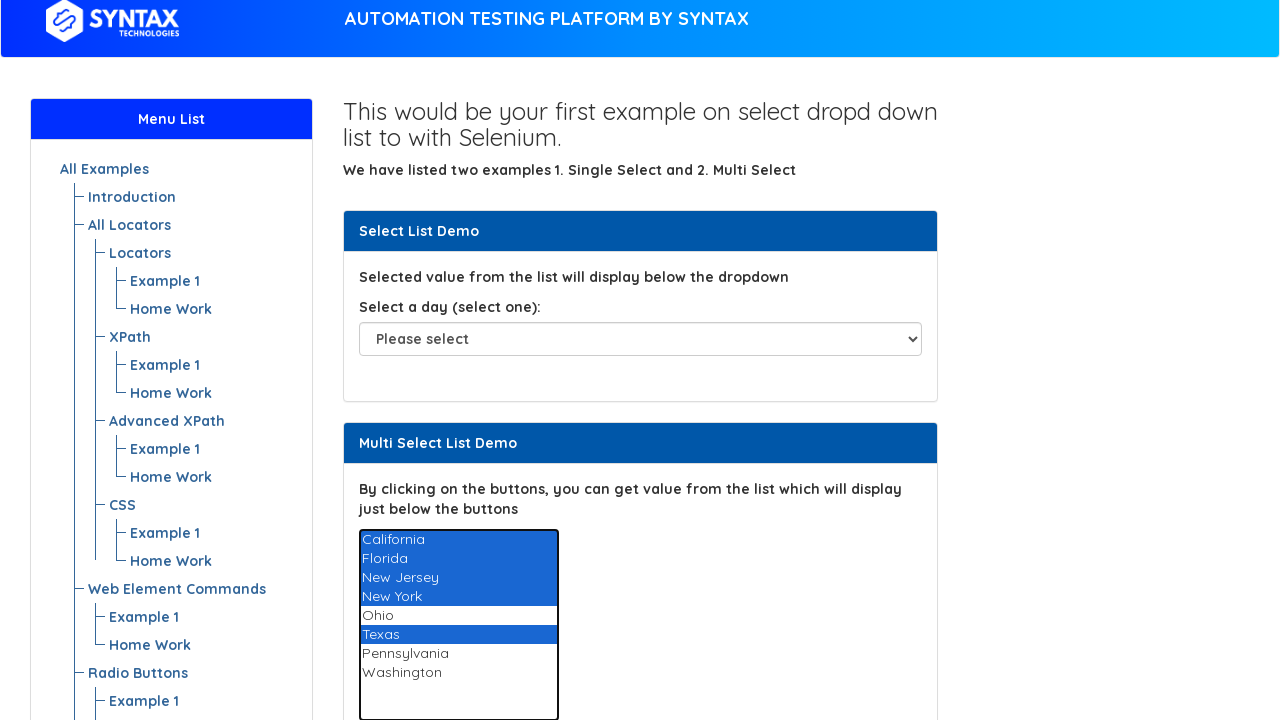

Selected option at index 3 with Control modifier at (458, 597) on select#multi-select >> option >> nth=3
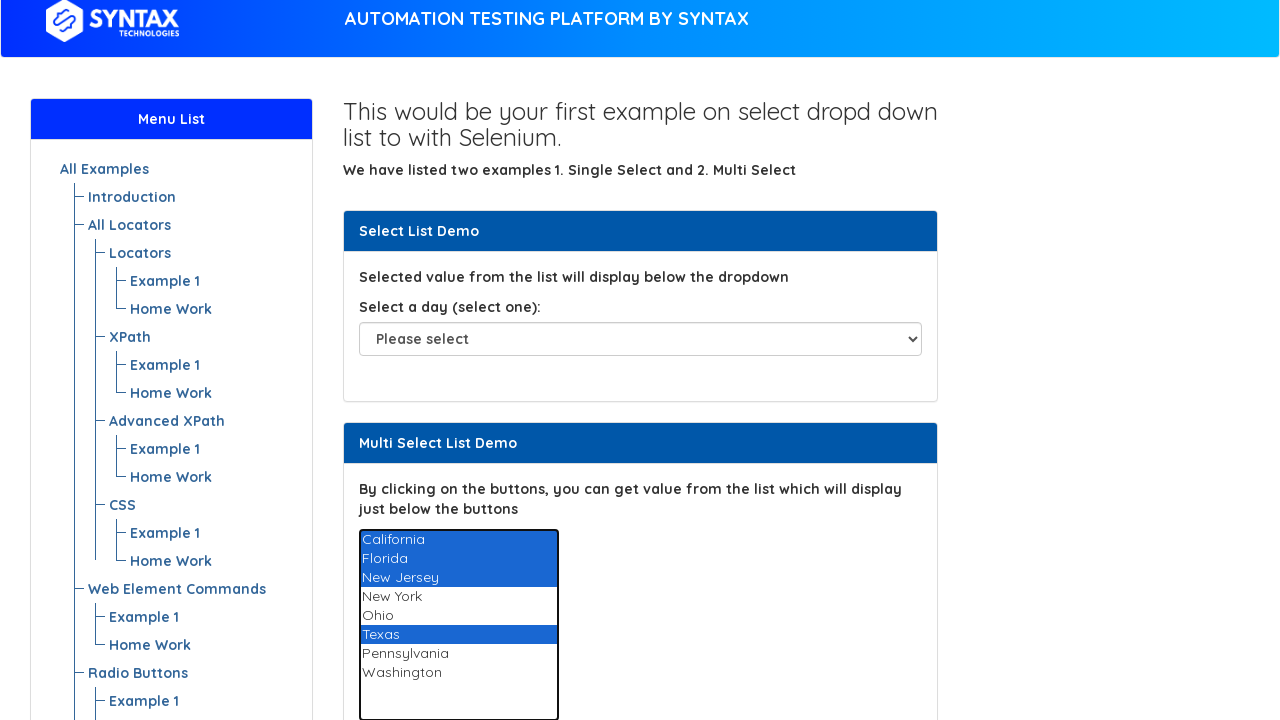

Selected option at index 4 with Control modifier at (458, 616) on select#multi-select >> option >> nth=4
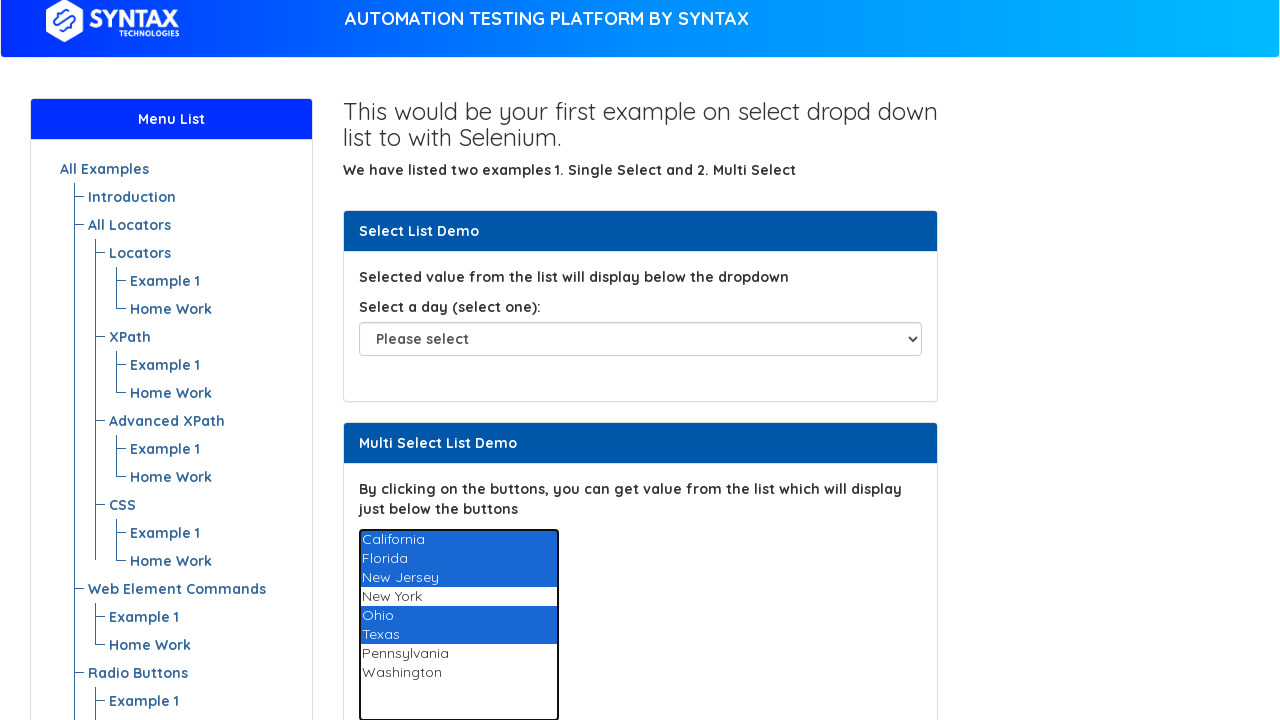

Selected option at index 5 with Control modifier at (458, 635) on select#multi-select >> option >> nth=5
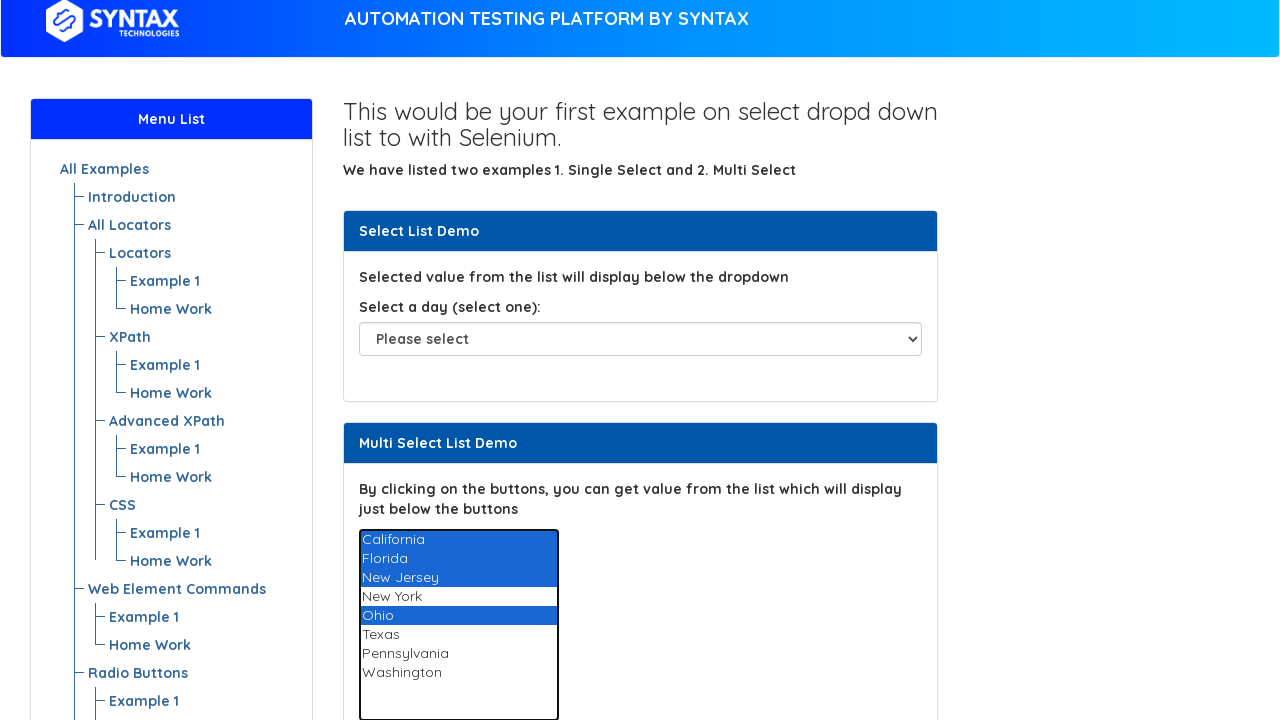

Selected option at index 6 with Control modifier at (458, 654) on select#multi-select >> option >> nth=6
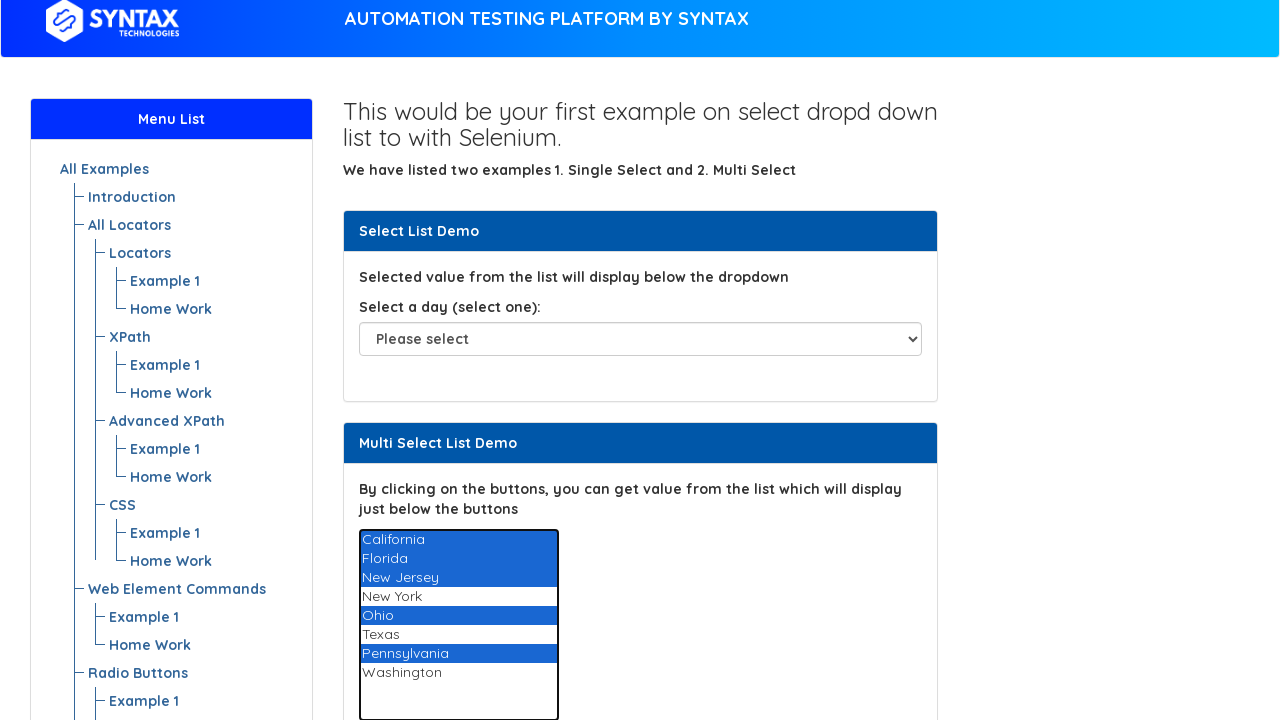

Selected option at index 7 with Control modifier at (458, 673) on select#multi-select >> option >> nth=7
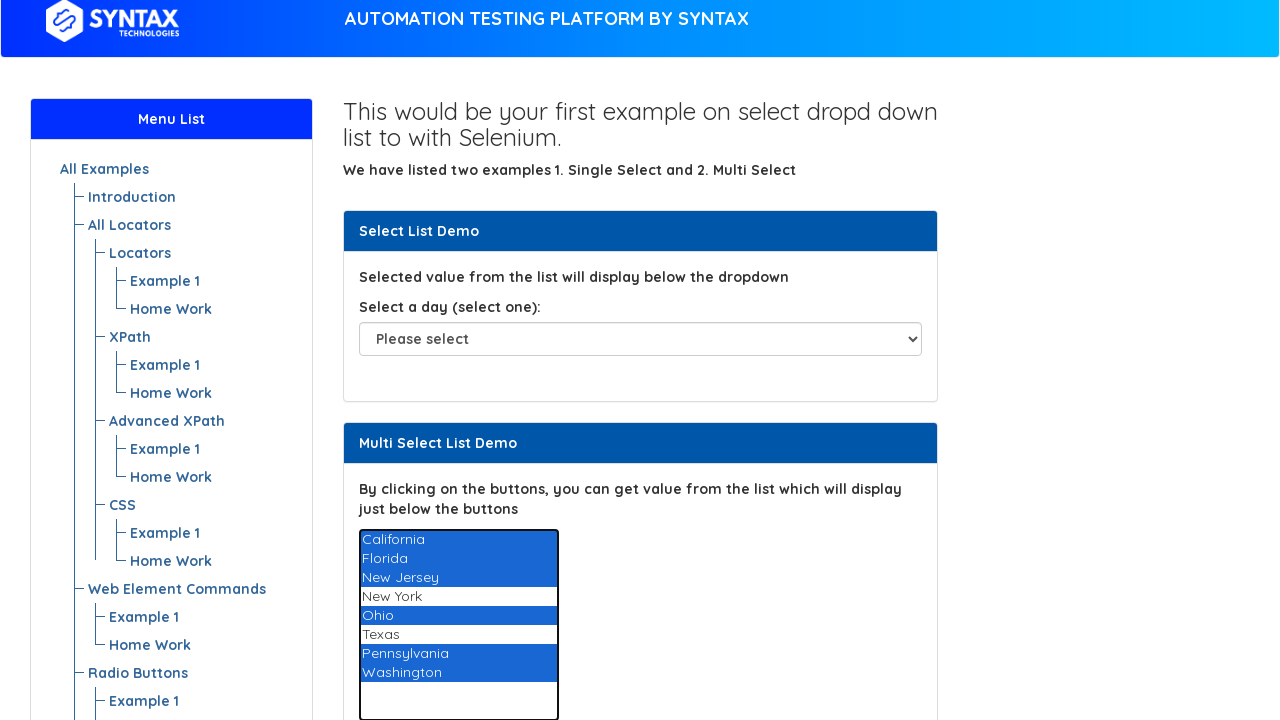

Waited for 2 seconds
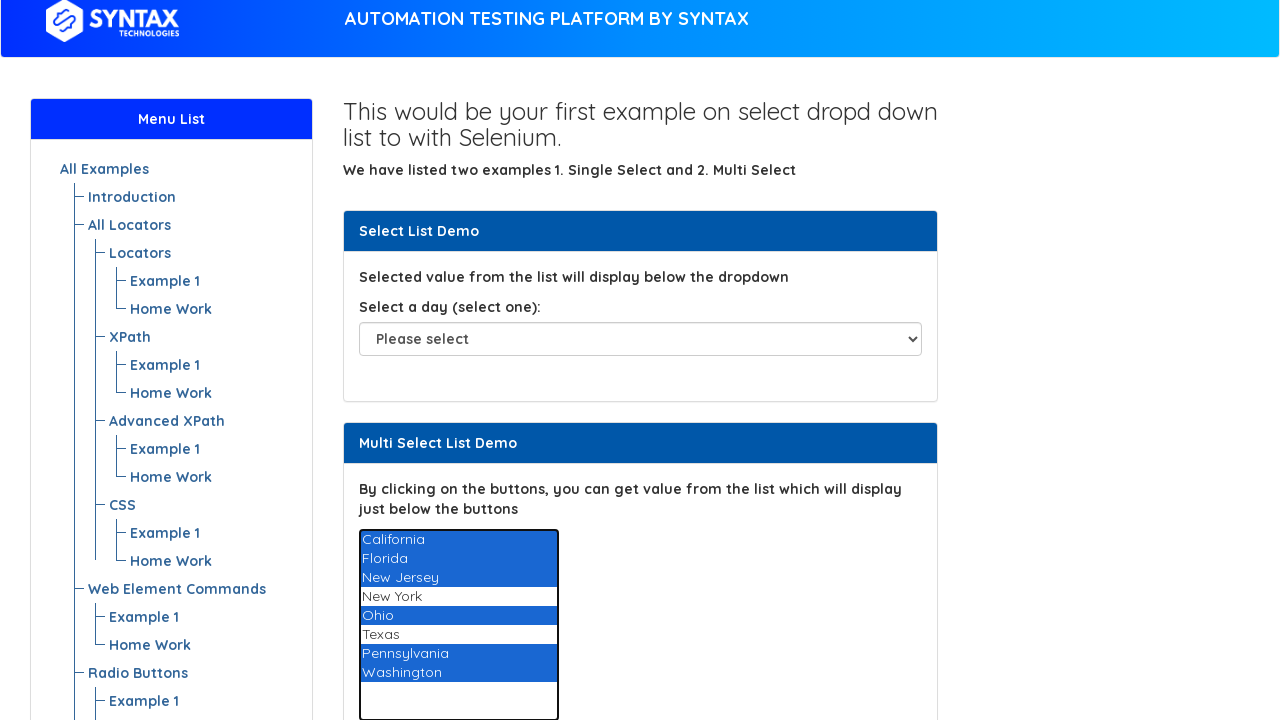

Reset selectedIndex to -1 to deselect all options
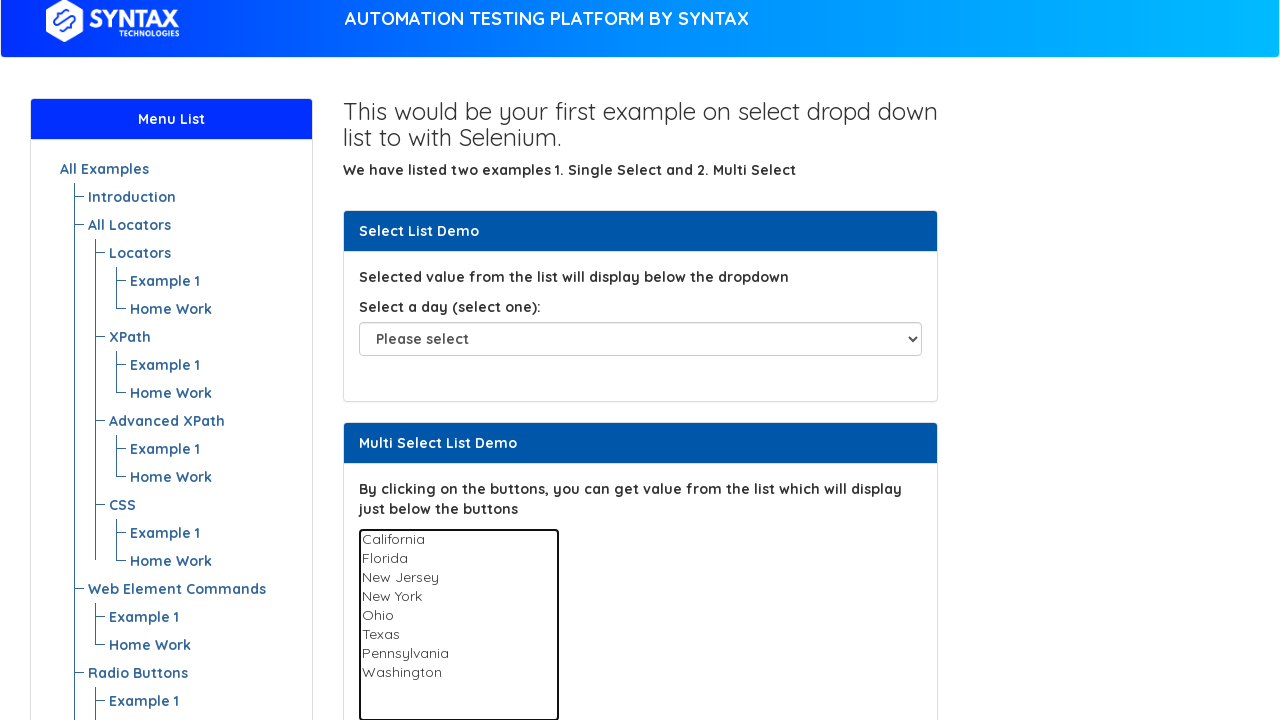

Called select_option with empty list to deselect all options on select#multi-select
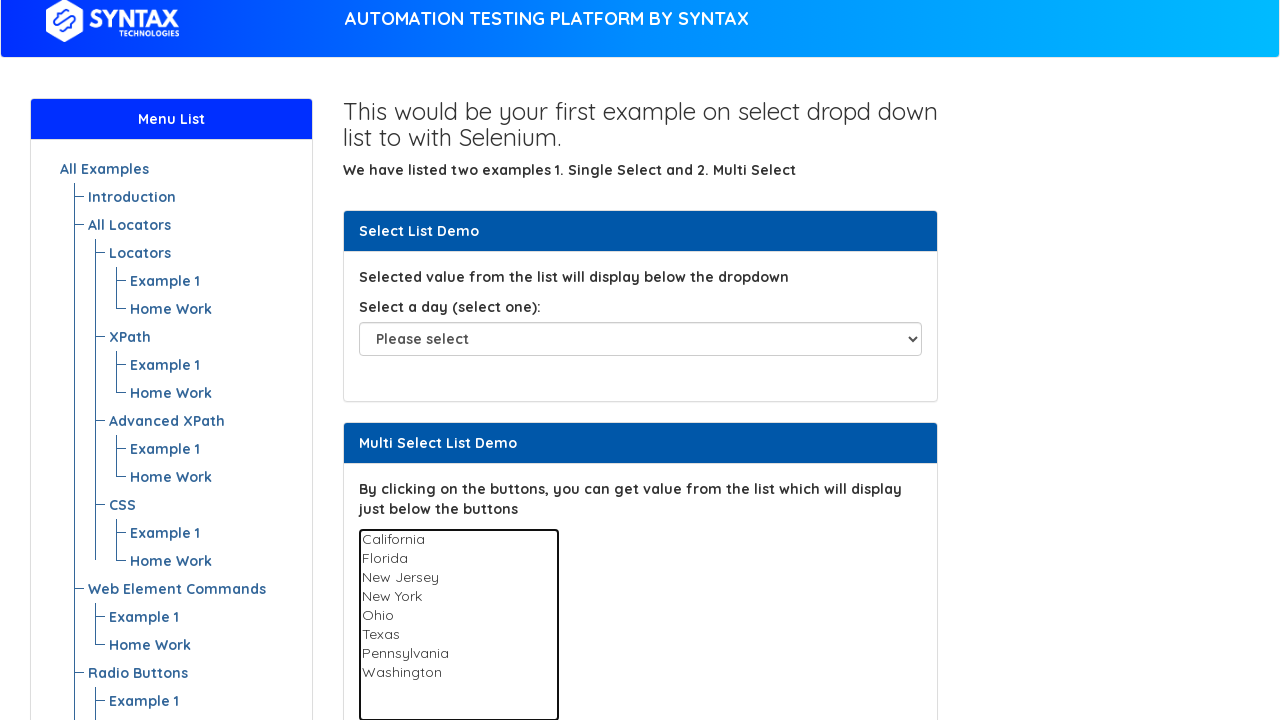

Verified dropdown is multi-select: True
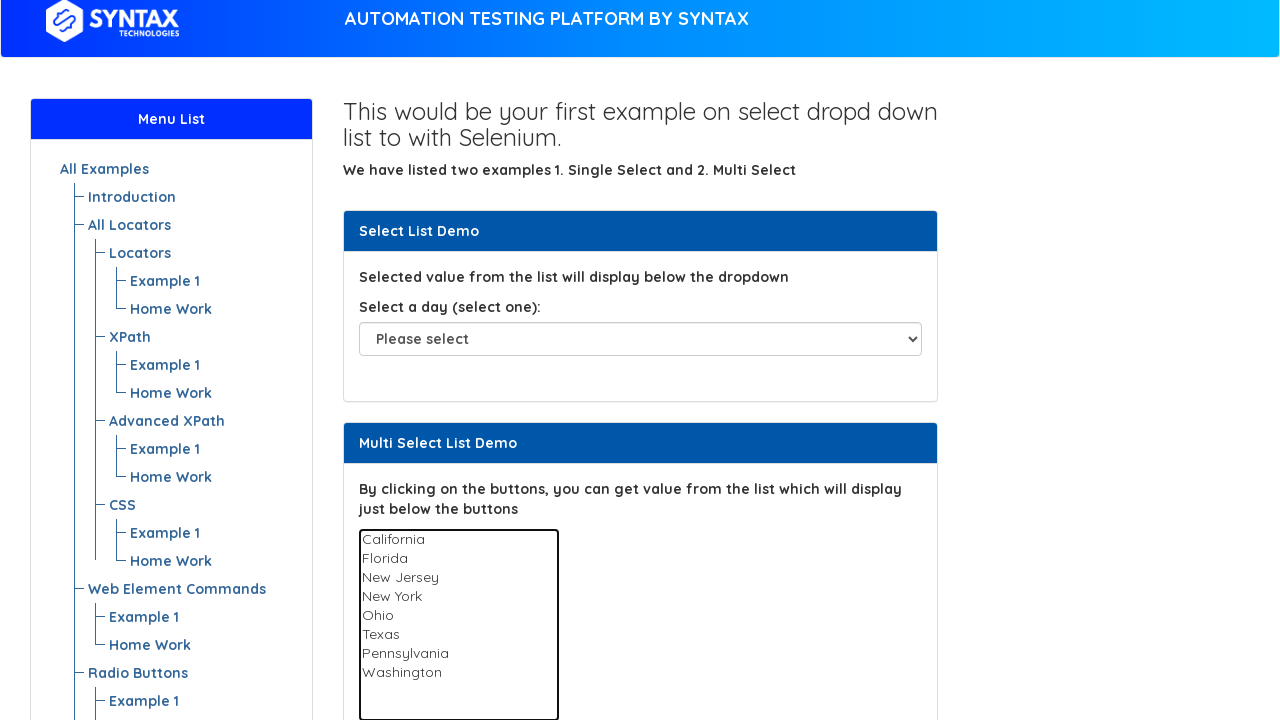

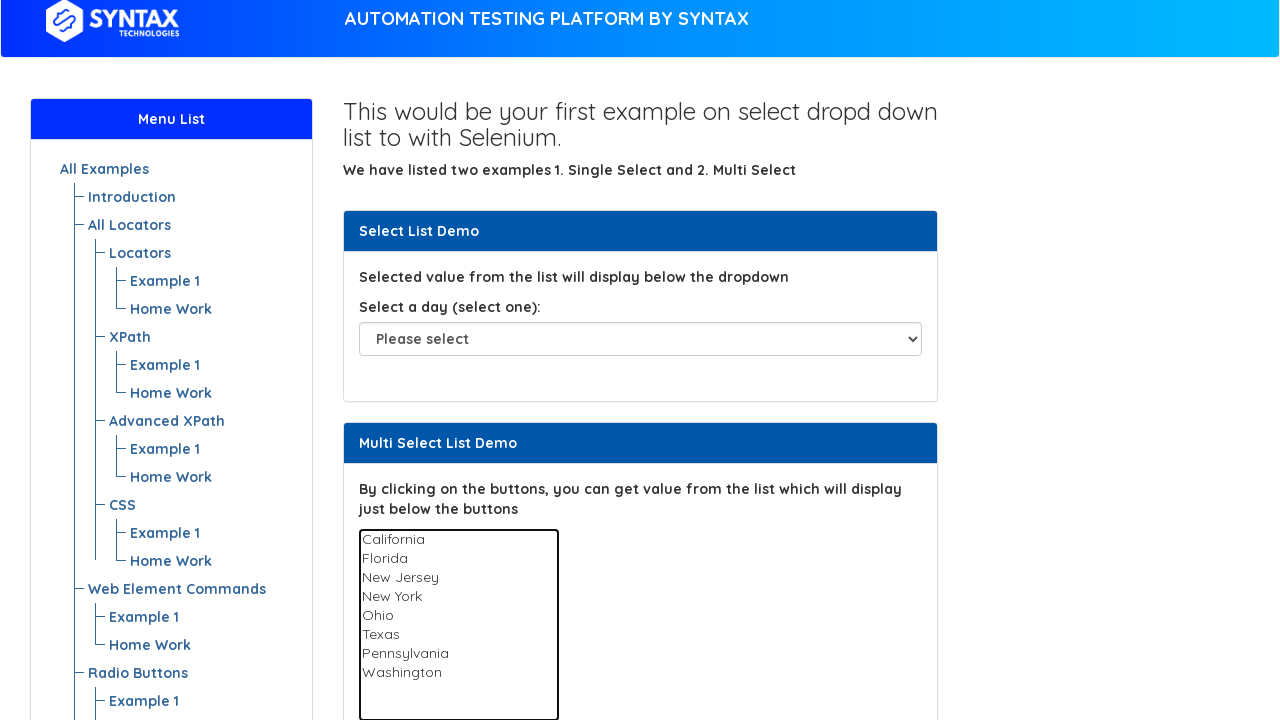